Tests that edits are saved when the input loses focus (blur event)

Starting URL: https://demo.playwright.dev/todomvc

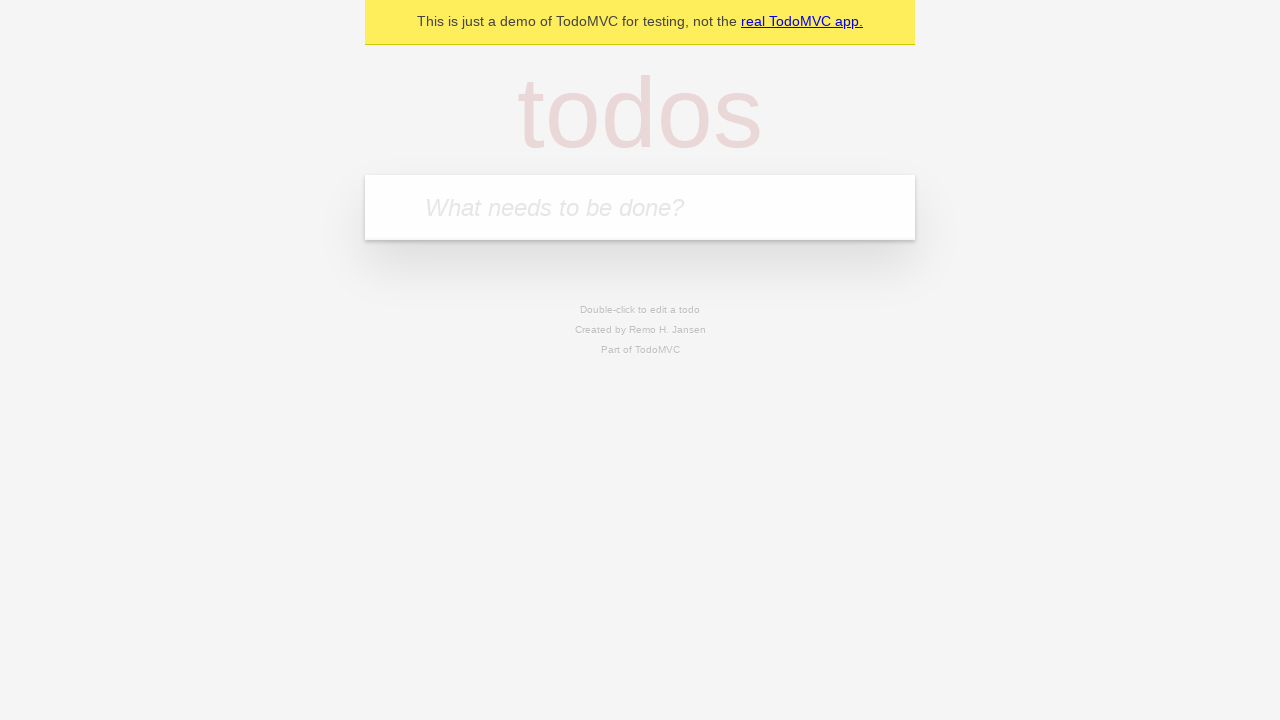

Filled first todo input with 'buy some cheese' on internal:attr=[placeholder="What needs to be done?"i]
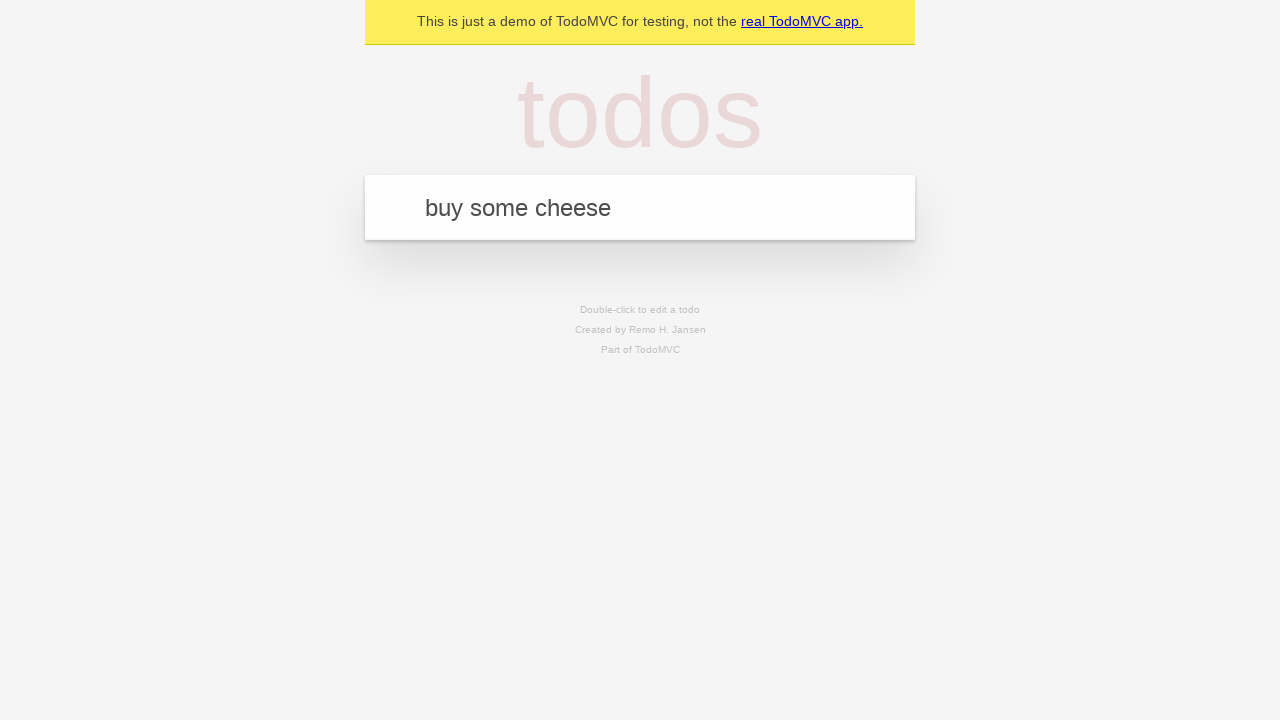

Pressed Enter to create first todo on internal:attr=[placeholder="What needs to be done?"i]
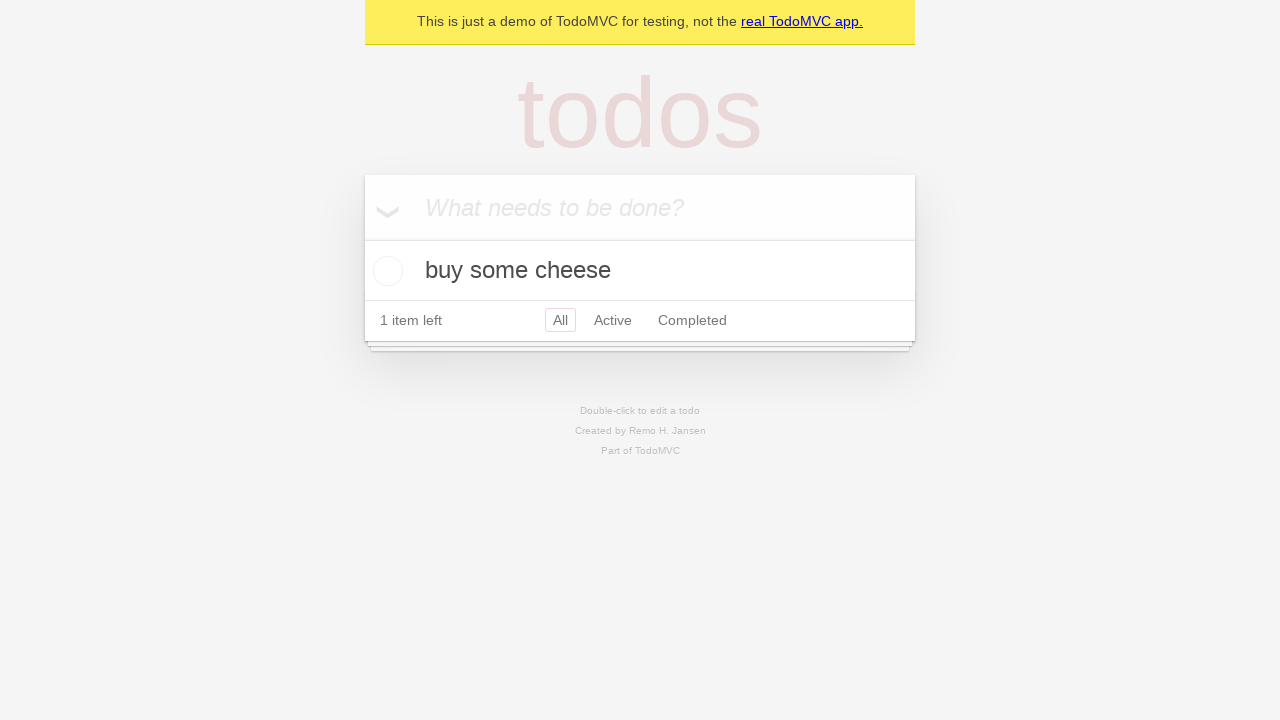

Filled second todo input with 'feed the cat' on internal:attr=[placeholder="What needs to be done?"i]
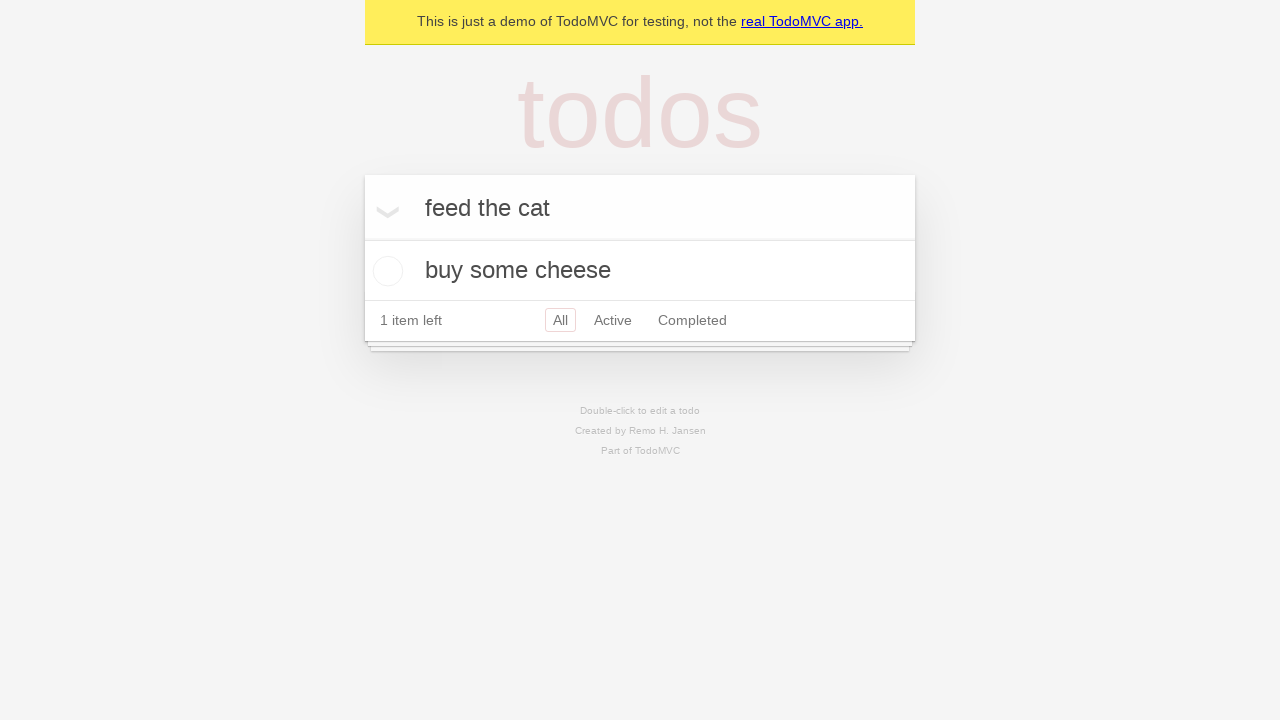

Pressed Enter to create second todo on internal:attr=[placeholder="What needs to be done?"i]
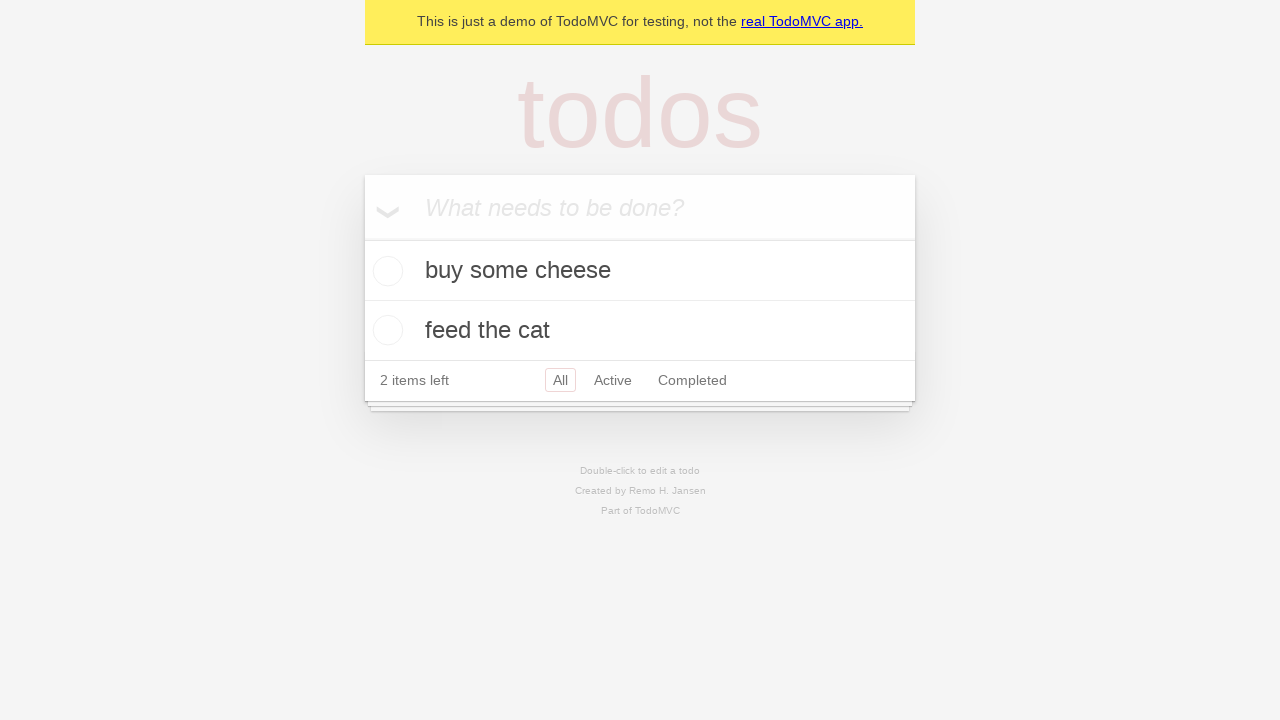

Filled third todo input with 'book a doctors appointment' on internal:attr=[placeholder="What needs to be done?"i]
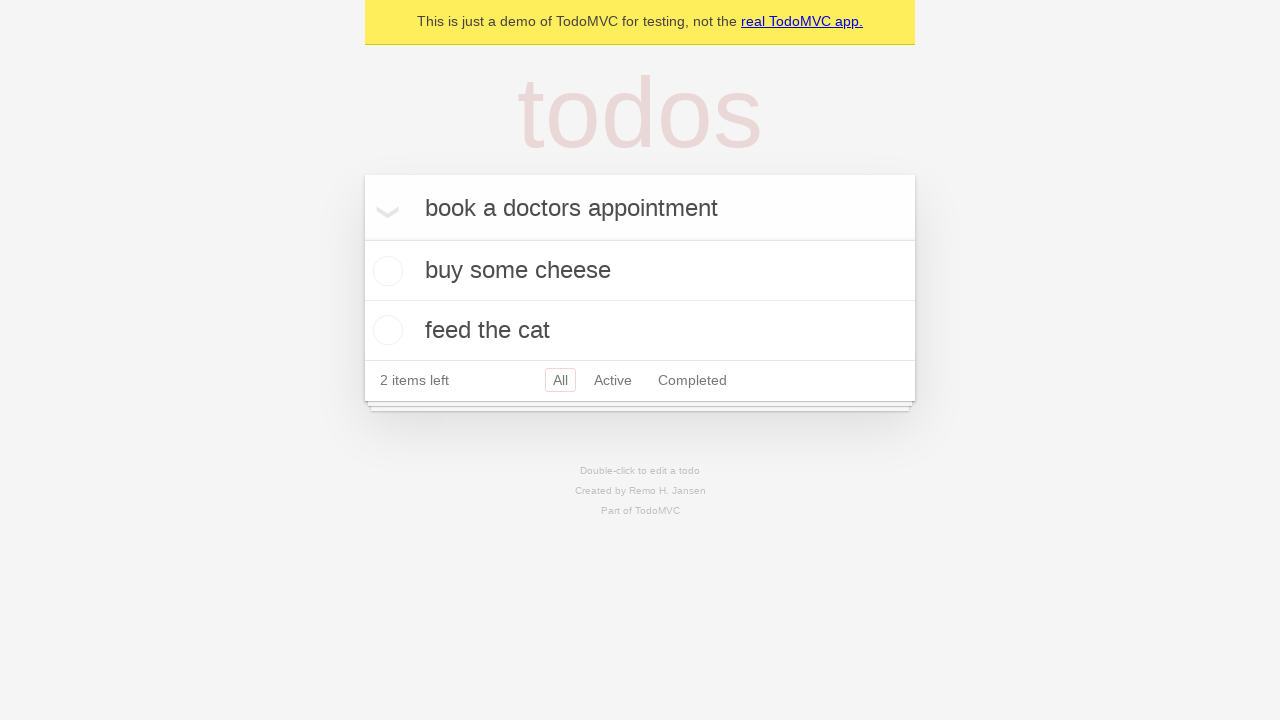

Pressed Enter to create third todo on internal:attr=[placeholder="What needs to be done?"i]
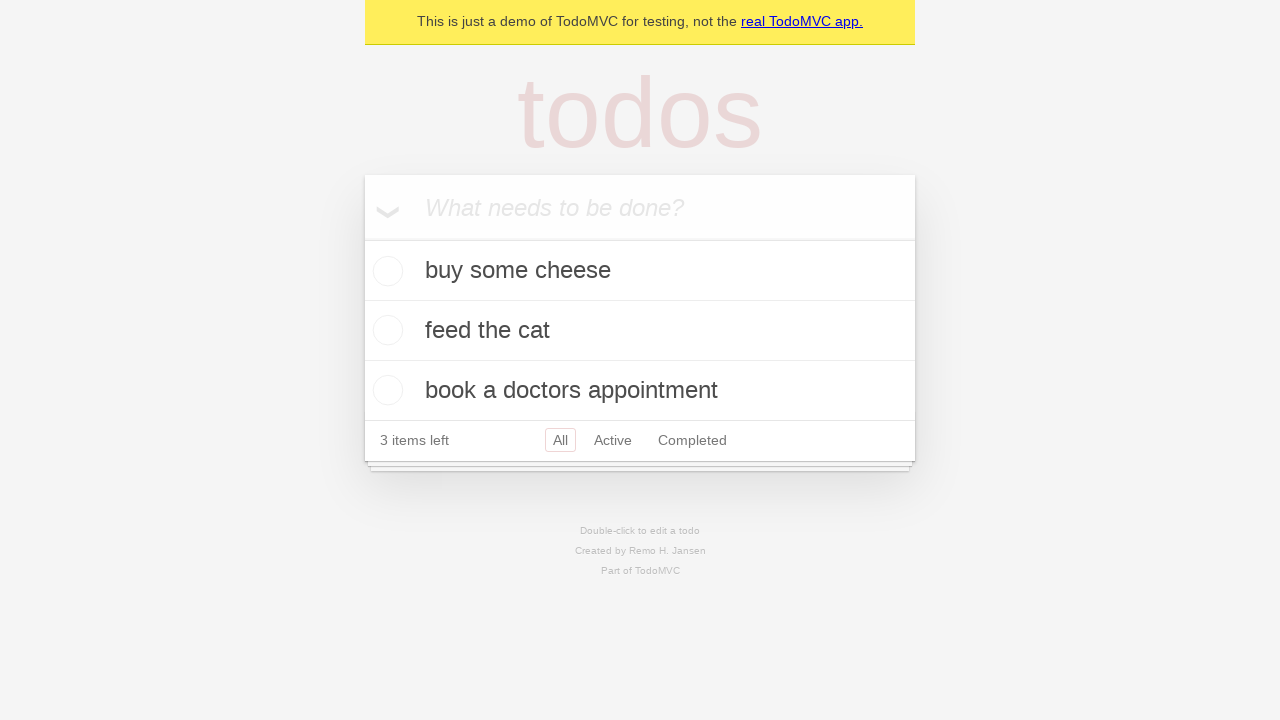

Retrieved todo item elements
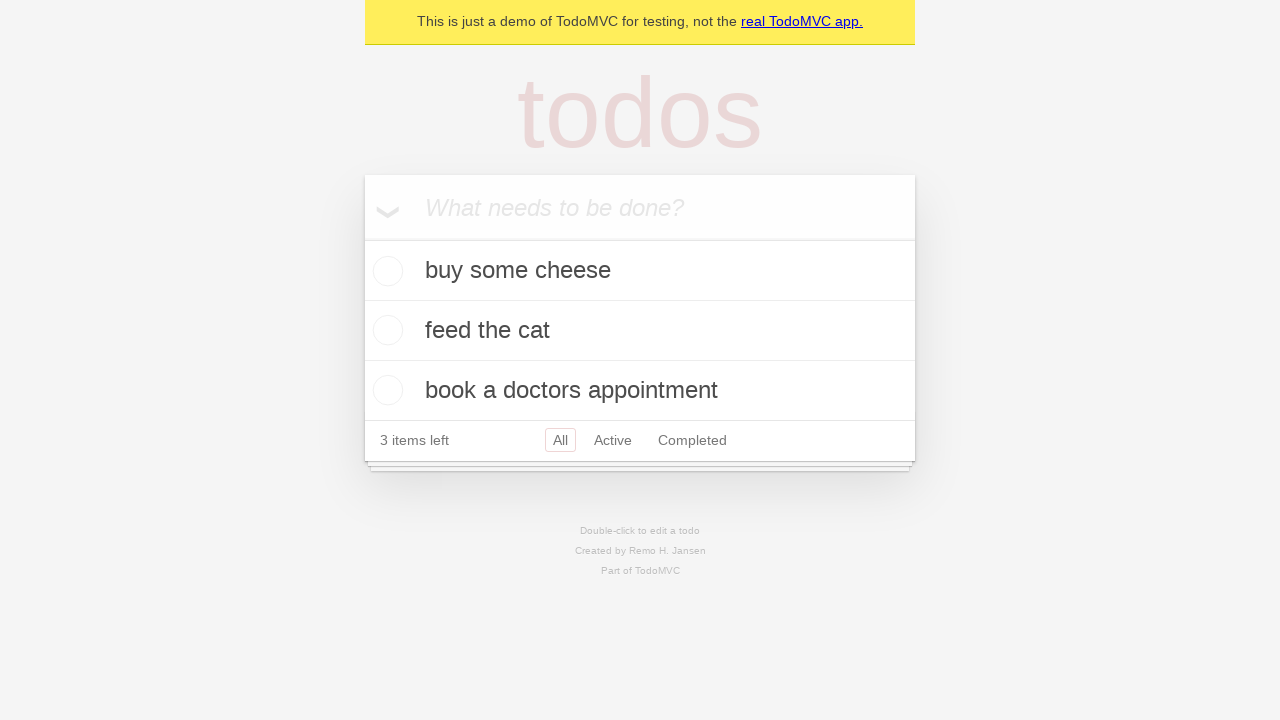

Double-clicked second todo item to enter edit mode at (640, 331) on internal:testid=[data-testid="todo-item"s] >> nth=1
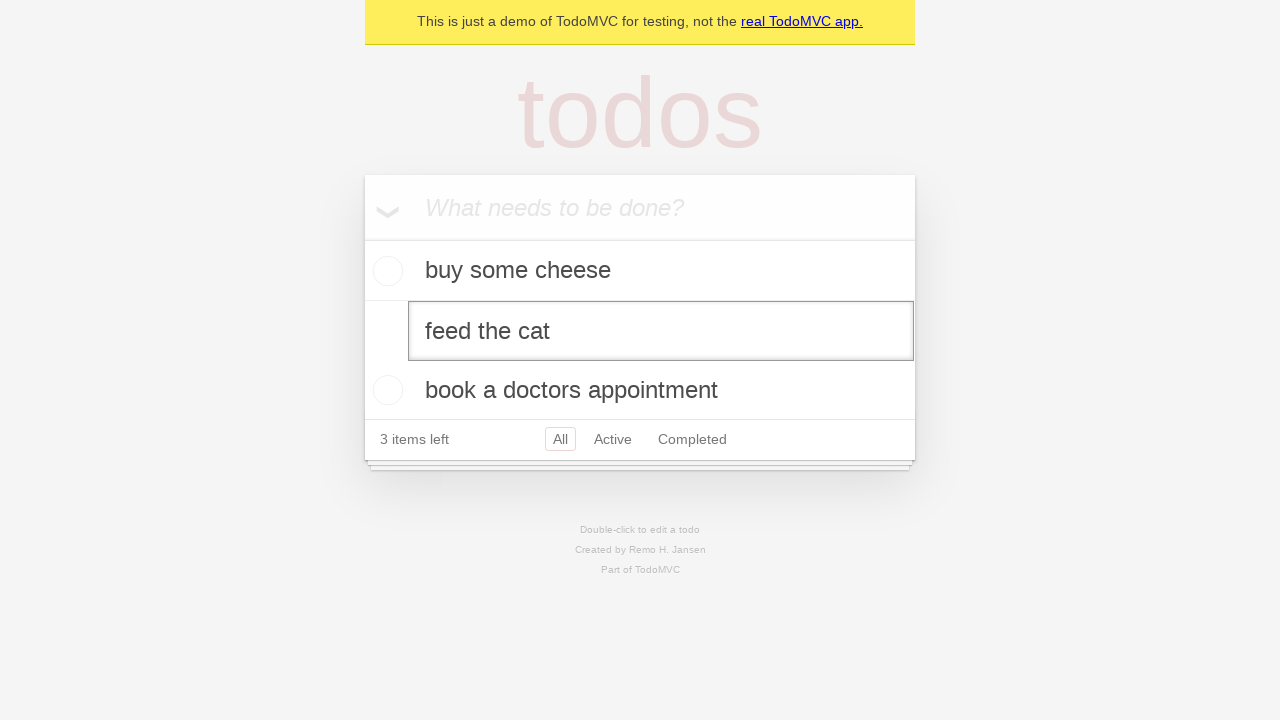

Located edit textbox in second todo item
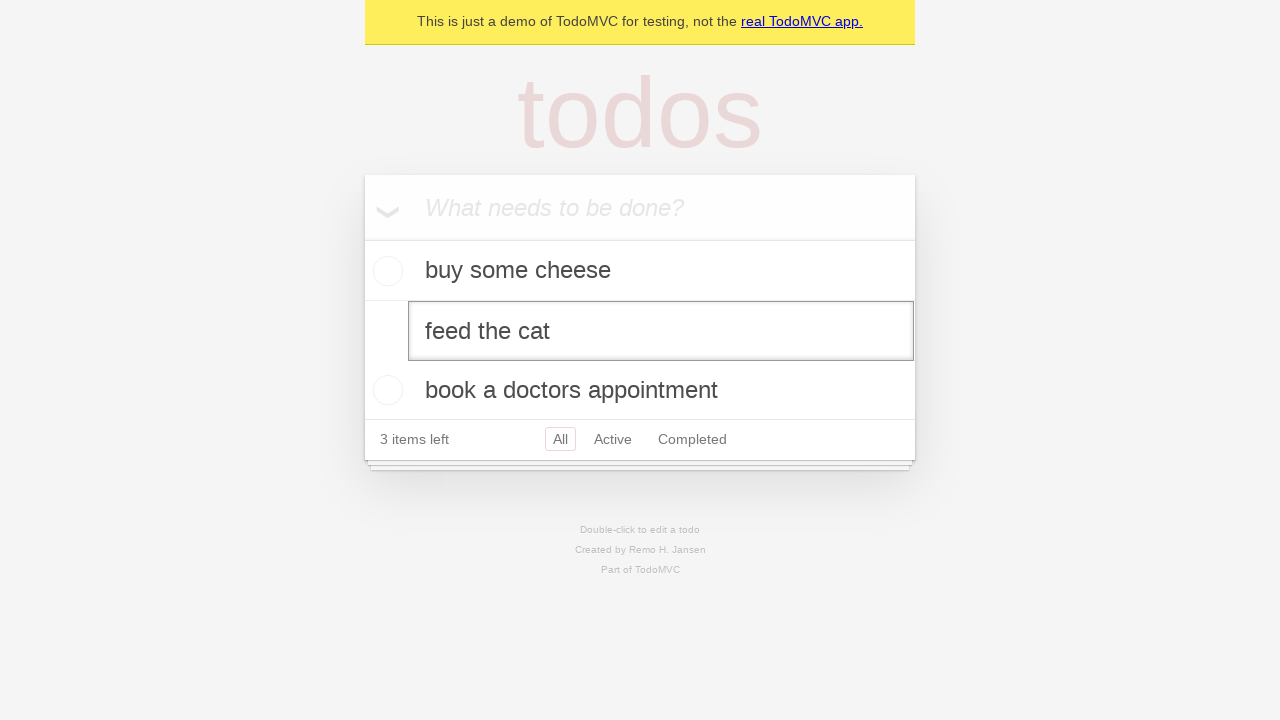

Filled edit textbox with 'buy some sausages' on internal:testid=[data-testid="todo-item"s] >> nth=1 >> internal:role=textbox[nam
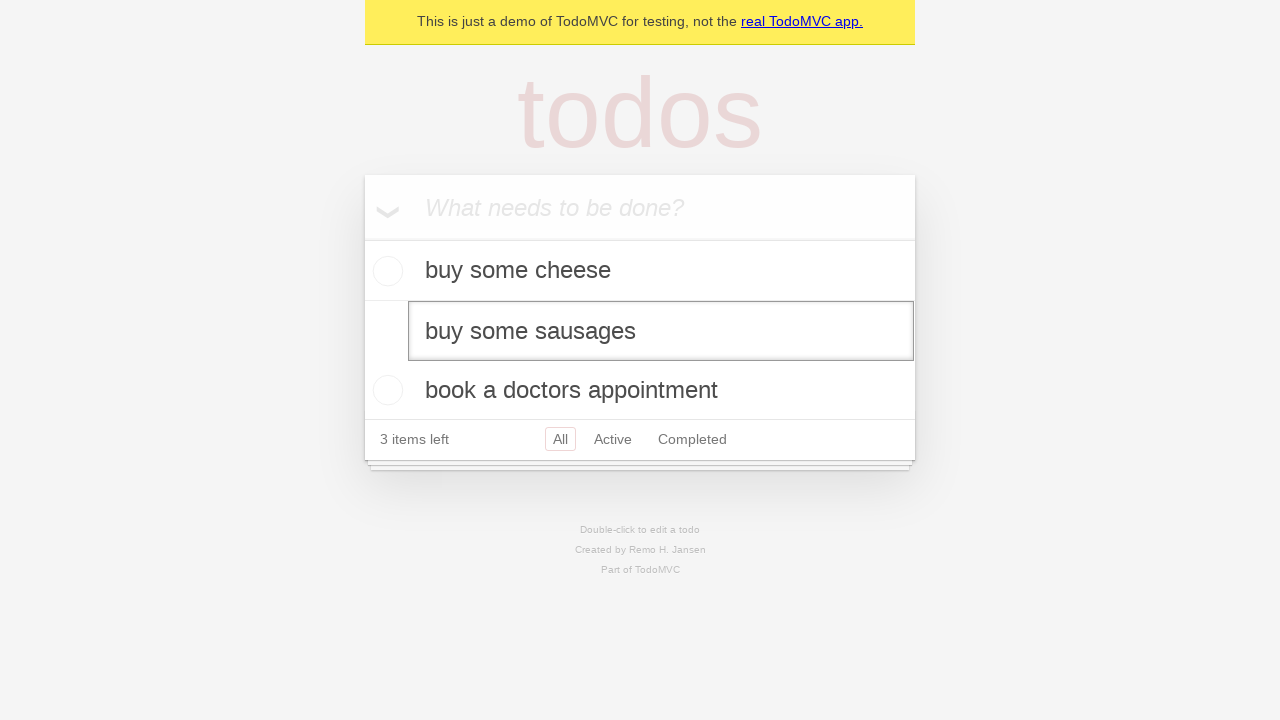

Dispatched blur event to save todo edit
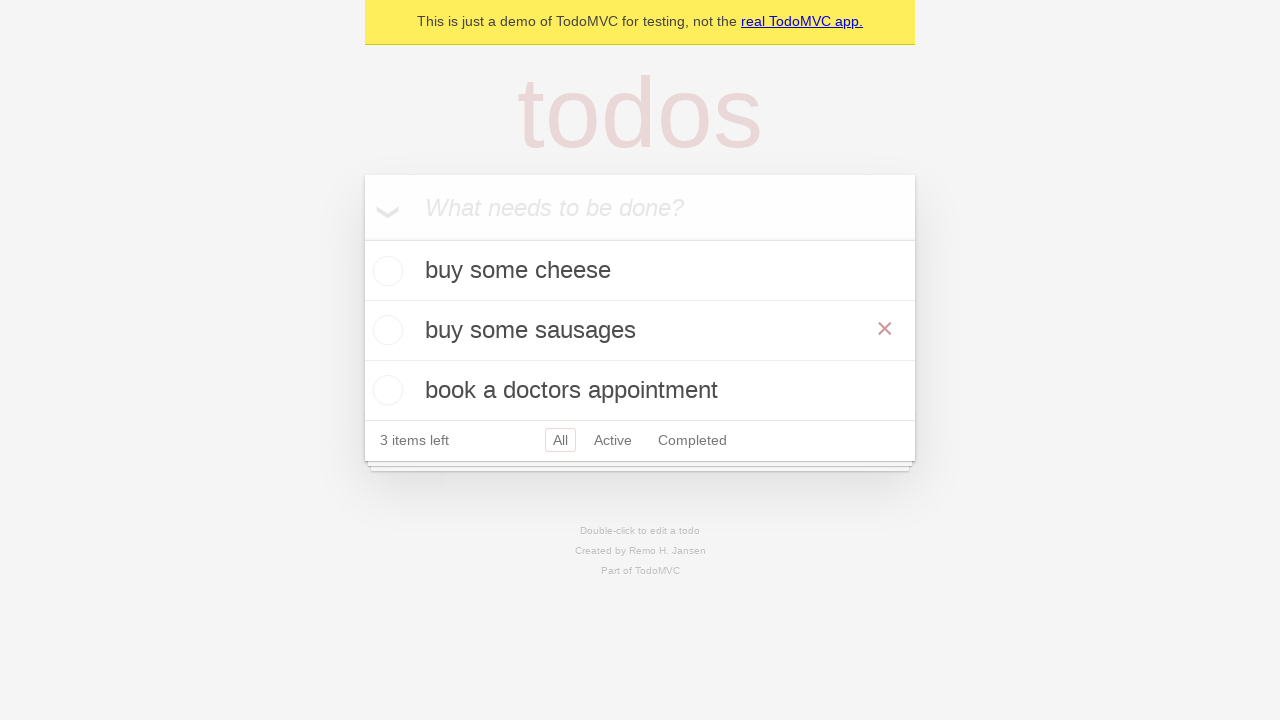

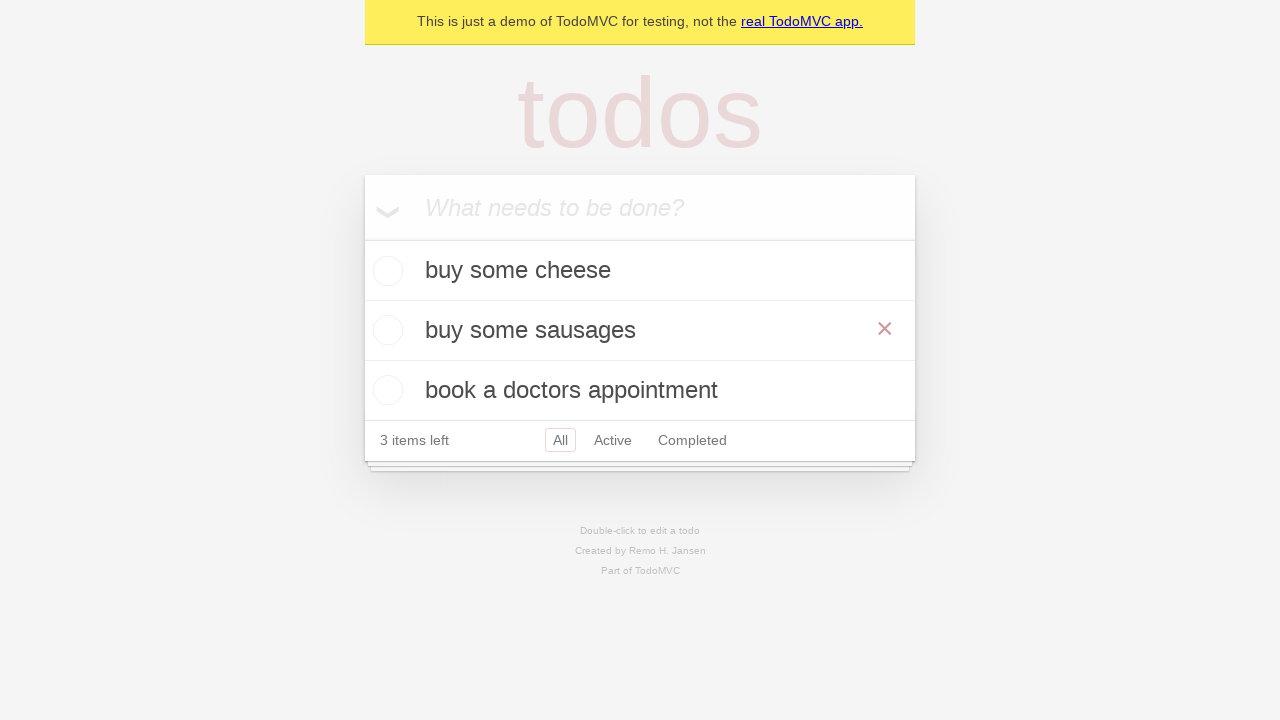